Tests selecting from a dropdown list by iterating through options and clicking the one that matches the desired text, then verifying the selection was made correctly.

Starting URL: https://the-internet.herokuapp.com/dropdown

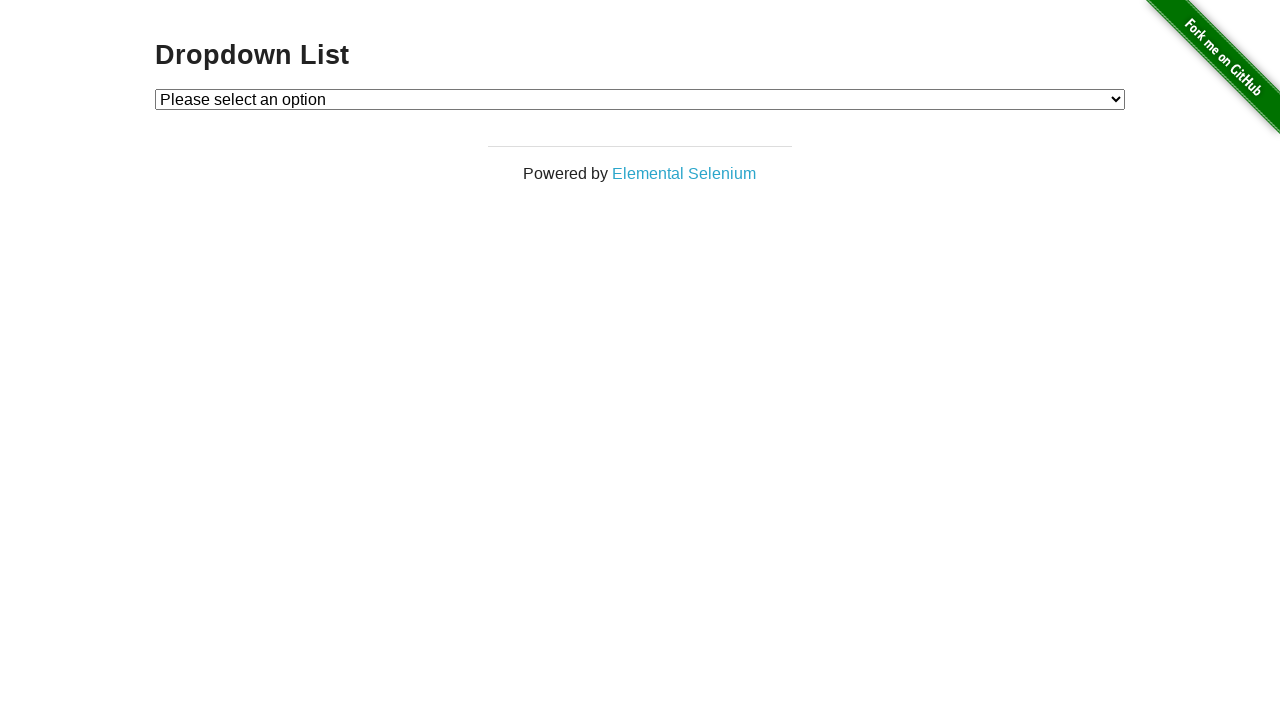

Waited for dropdown element to be present
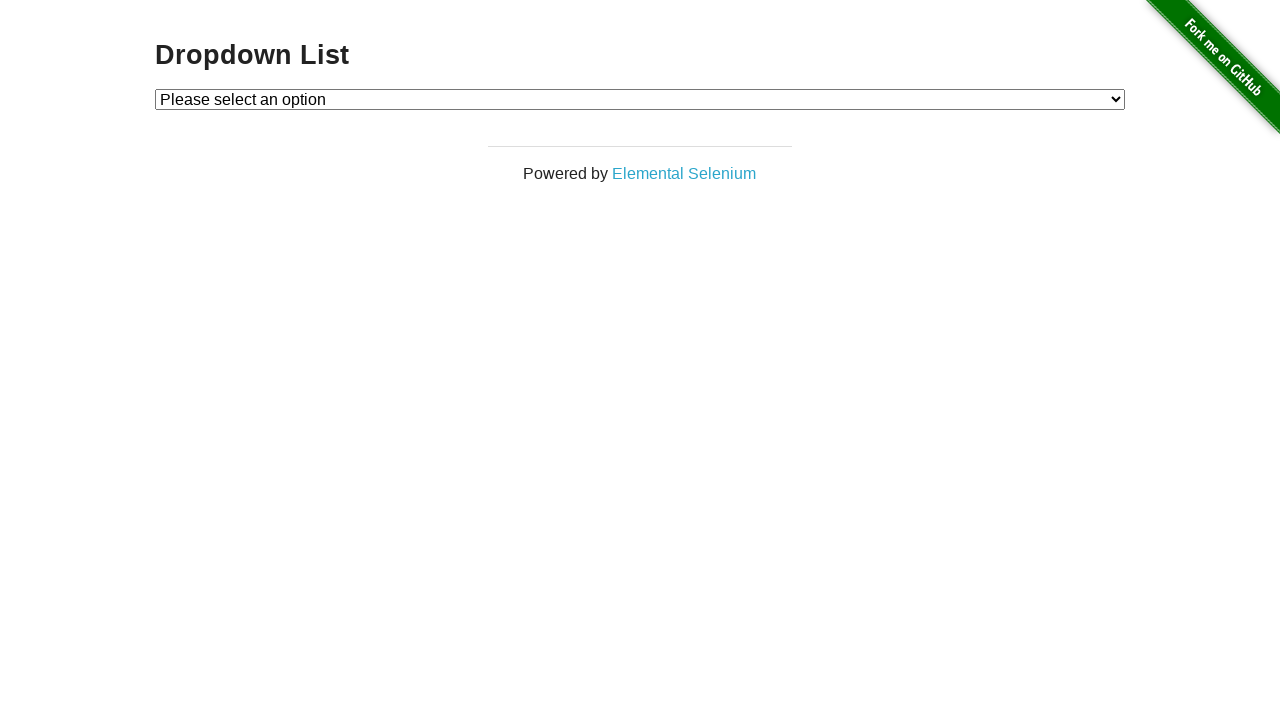

Selected 'Option 1' from dropdown using label on #dropdown
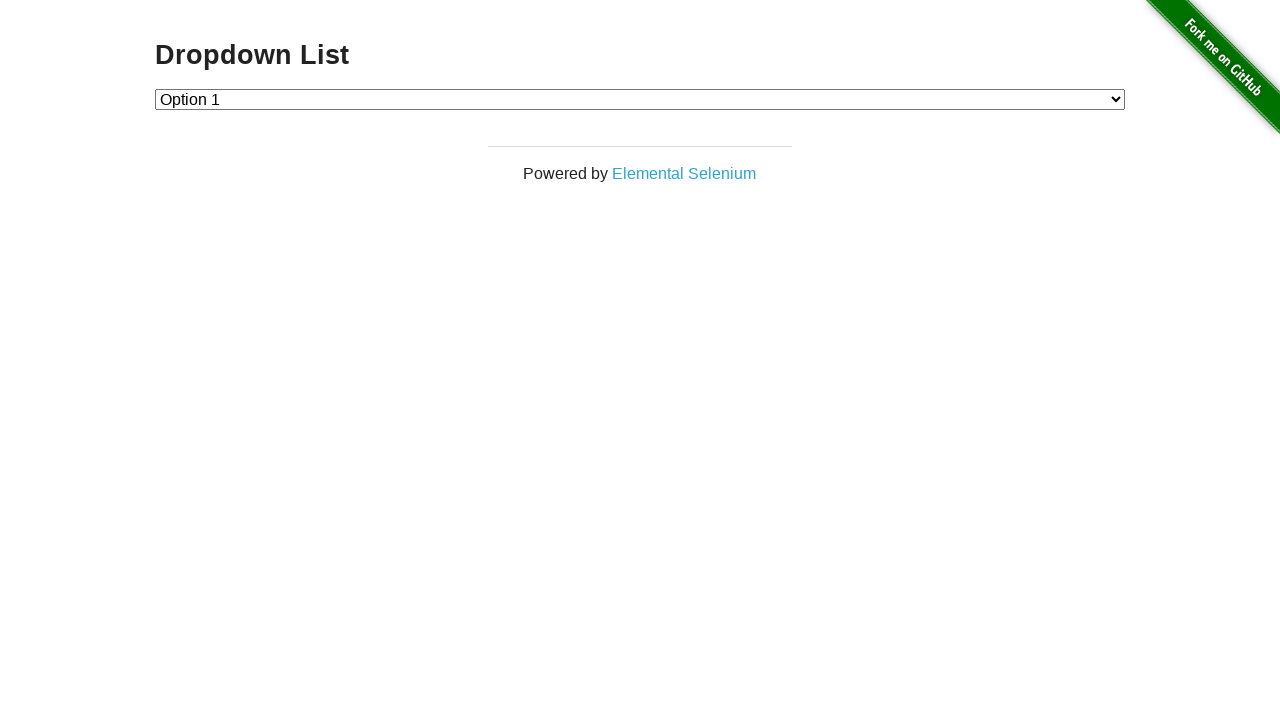

Retrieved selected dropdown value
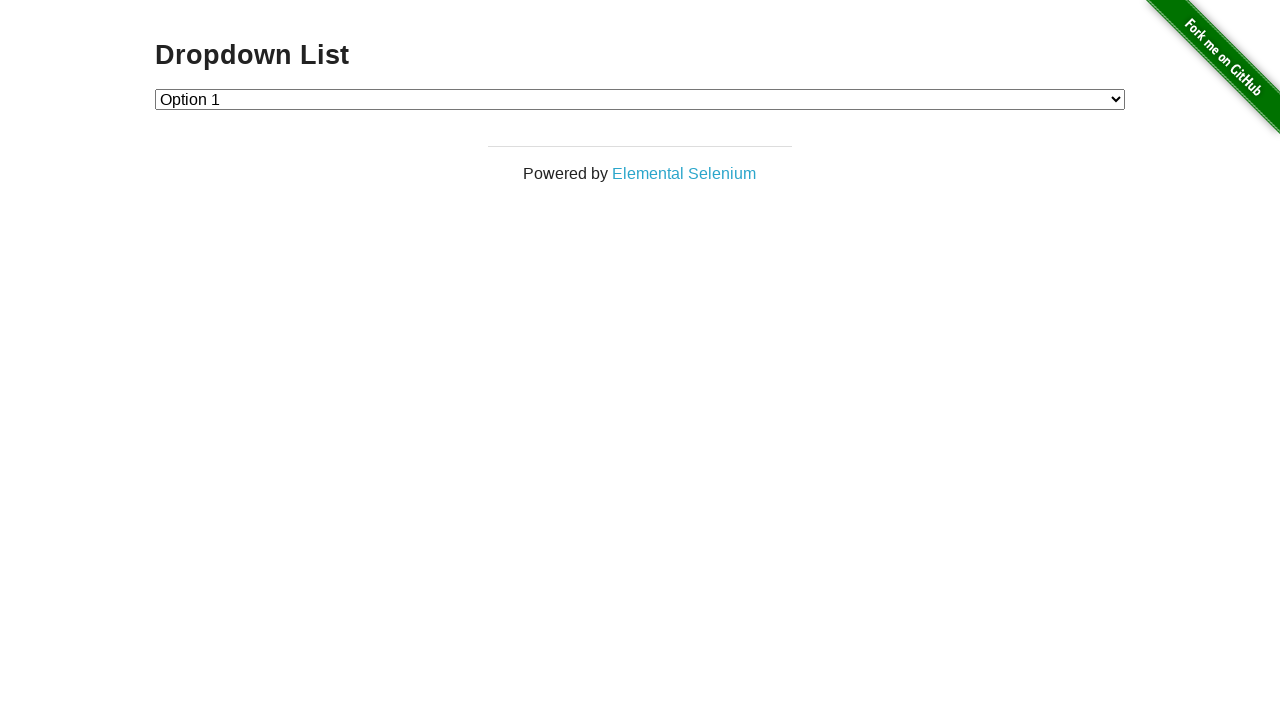

Verified that dropdown selection is '1' as expected
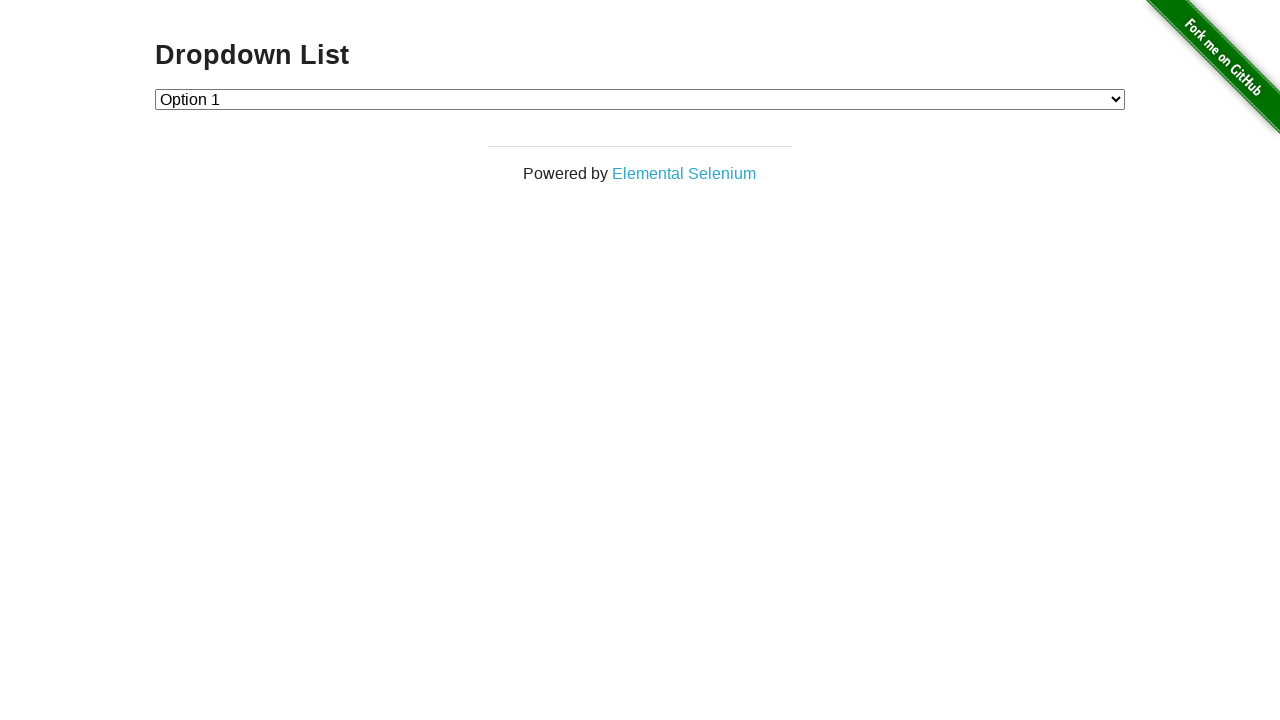

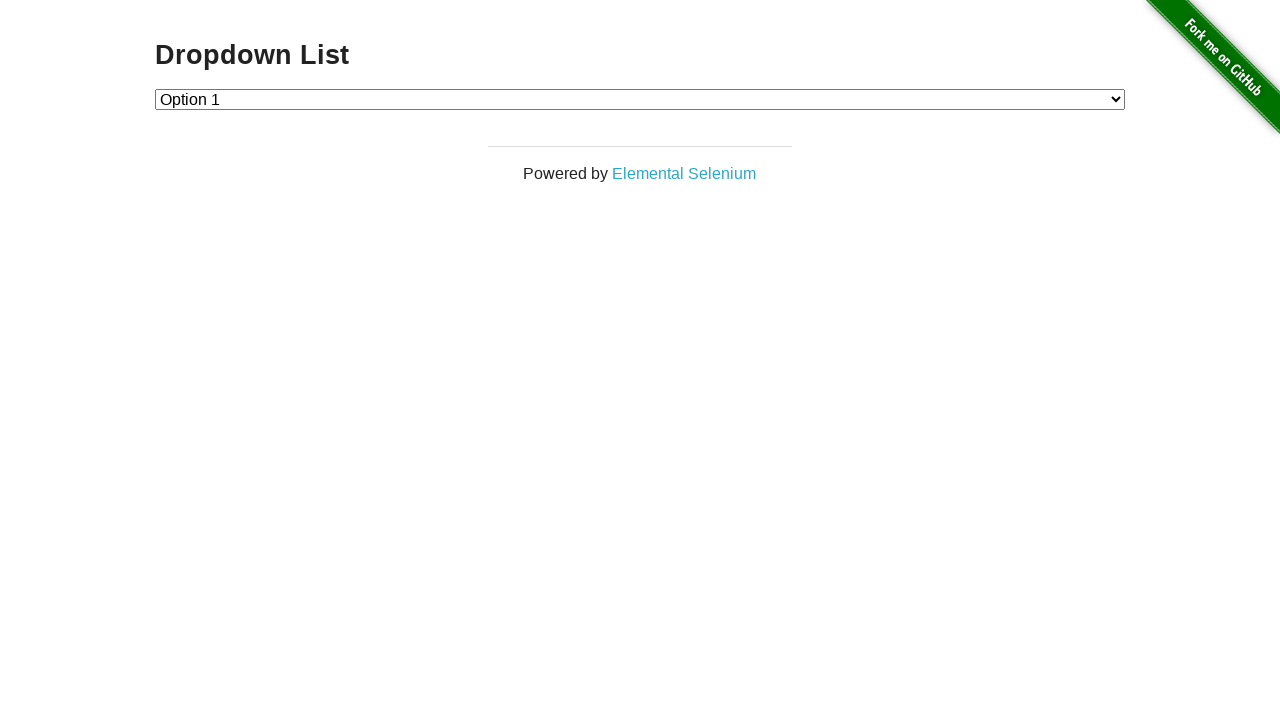